Tests finding an element by ID and entering text in the field

Starting URL: https://testautomationpractice.blogspot.com/

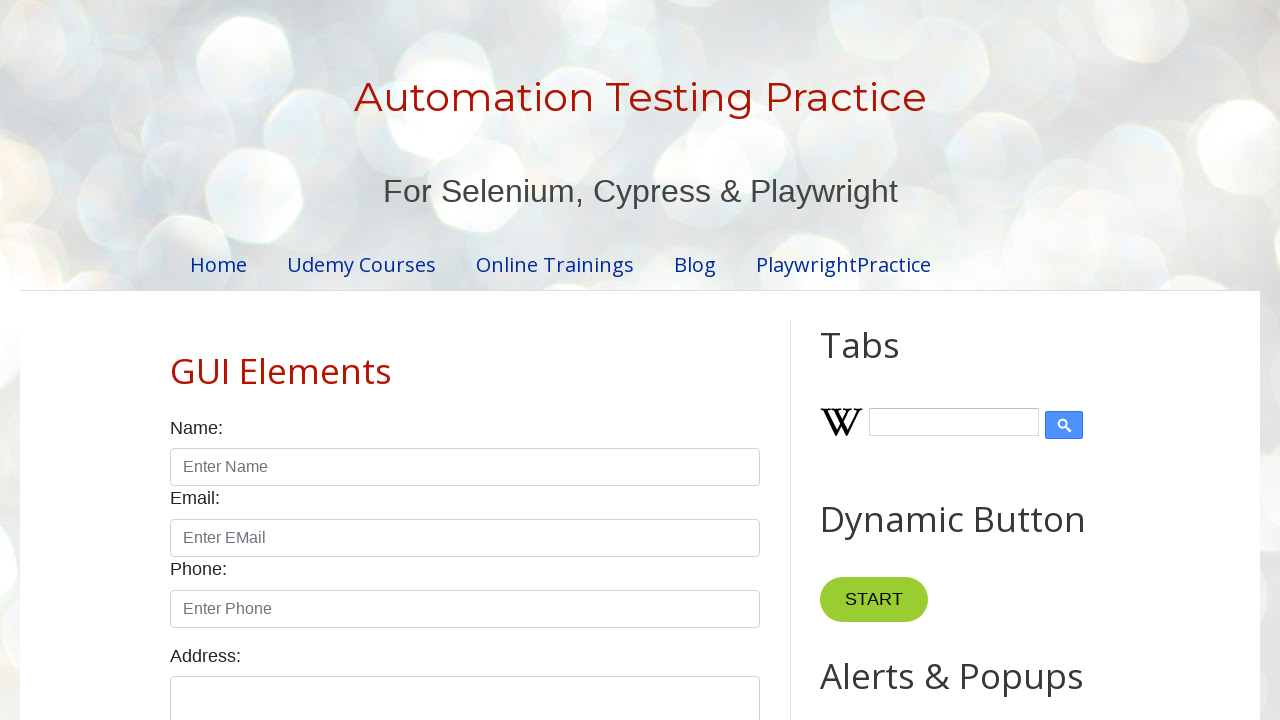

Filled field with ID 'field2' with text 'Juan' on #field2
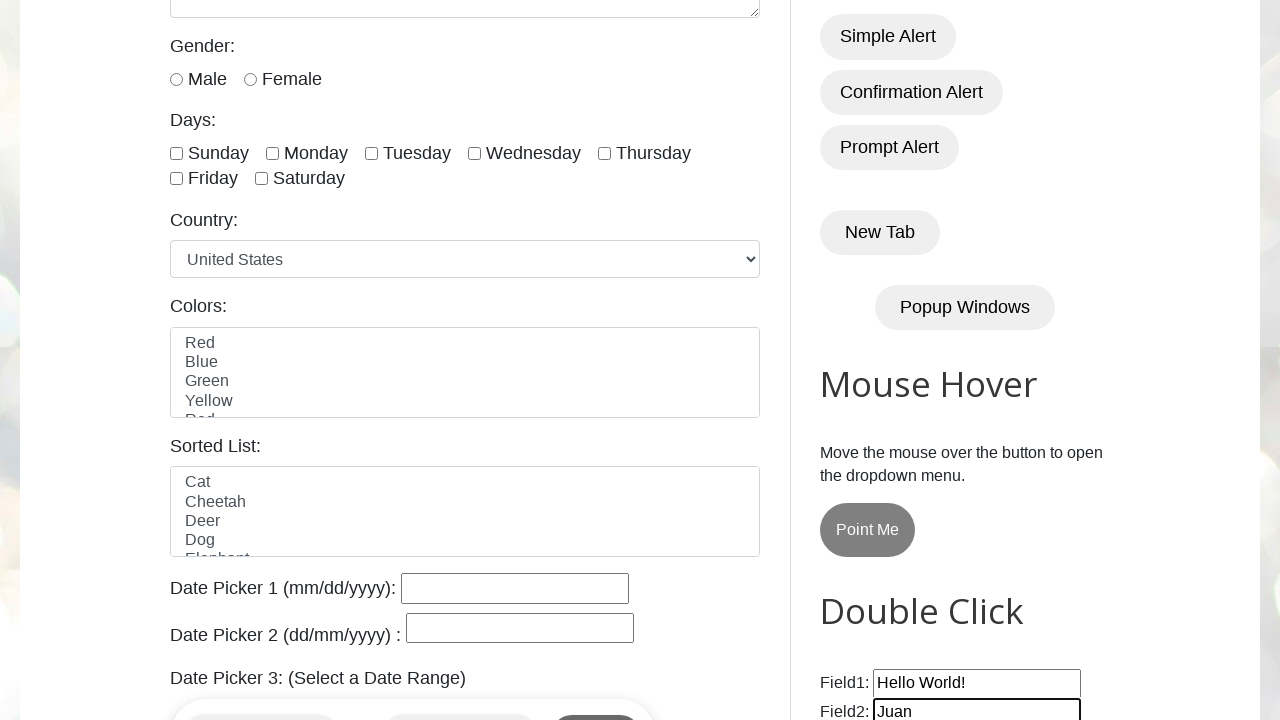

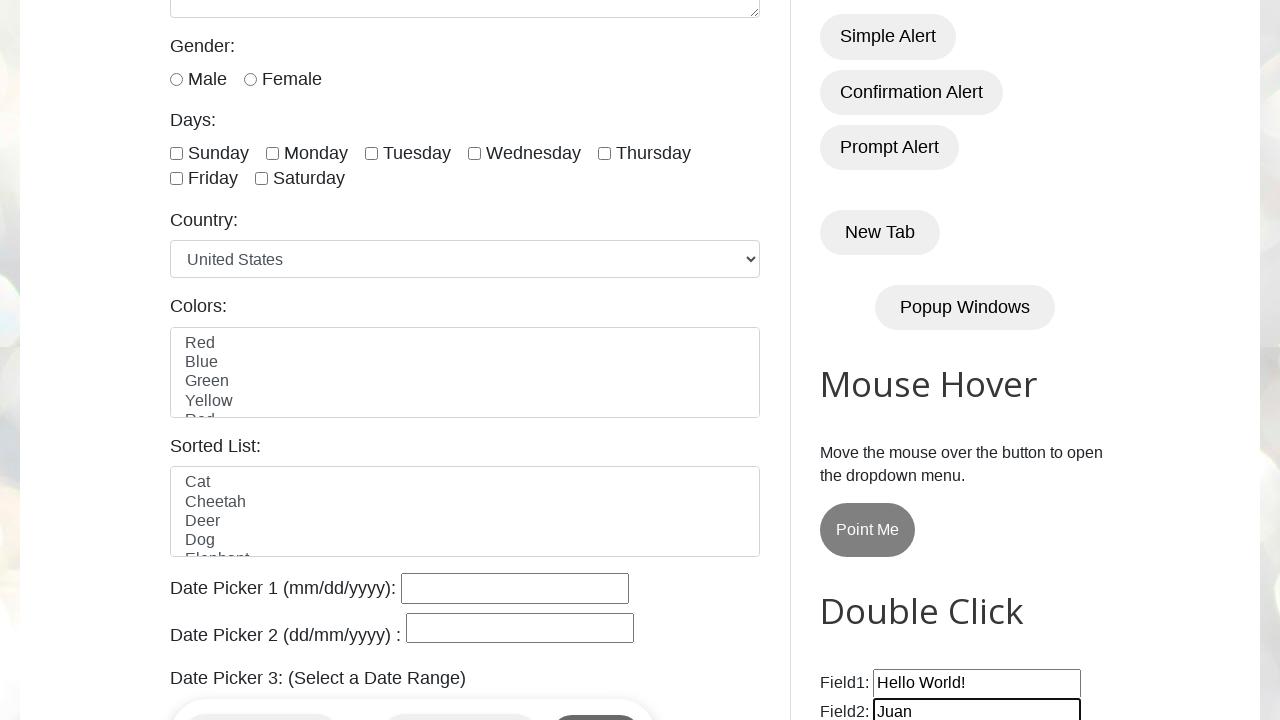